Navigates to DataHub website and verifies that the main heading (h1) element is present on the page

Starting URL: https://www.datahub.com

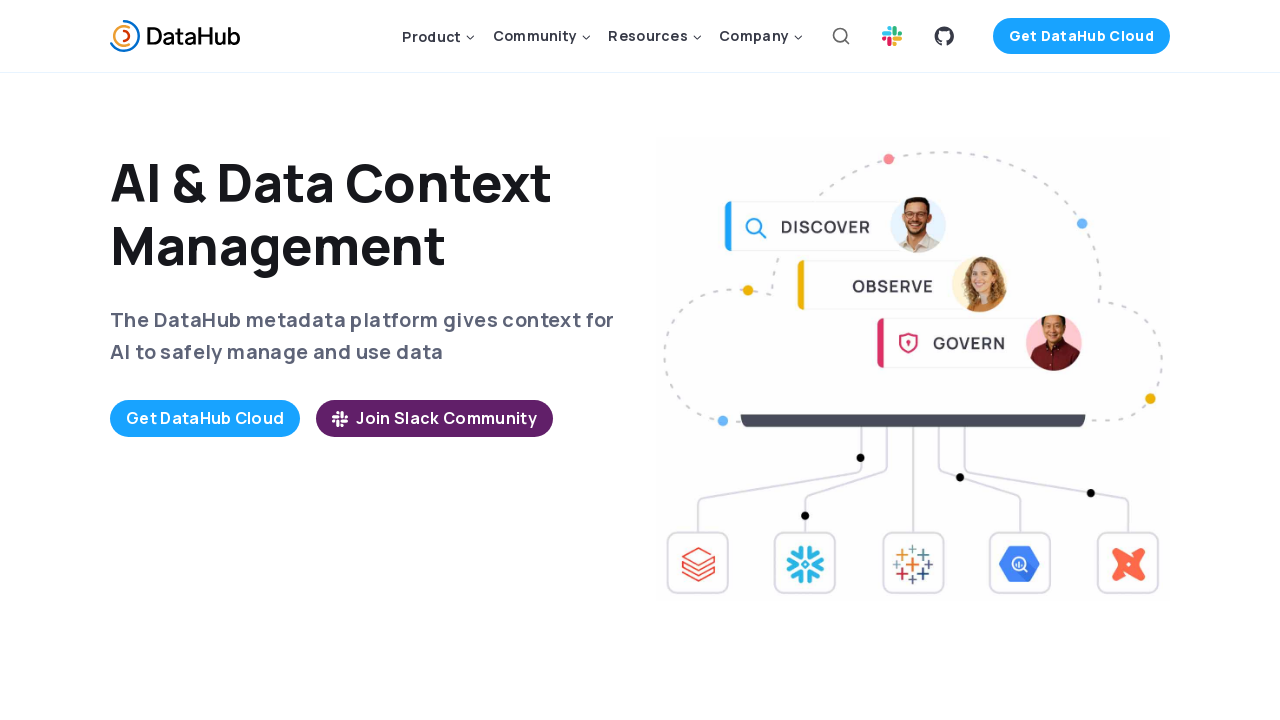

Navigated to DataHub website at https://www.datahub.com
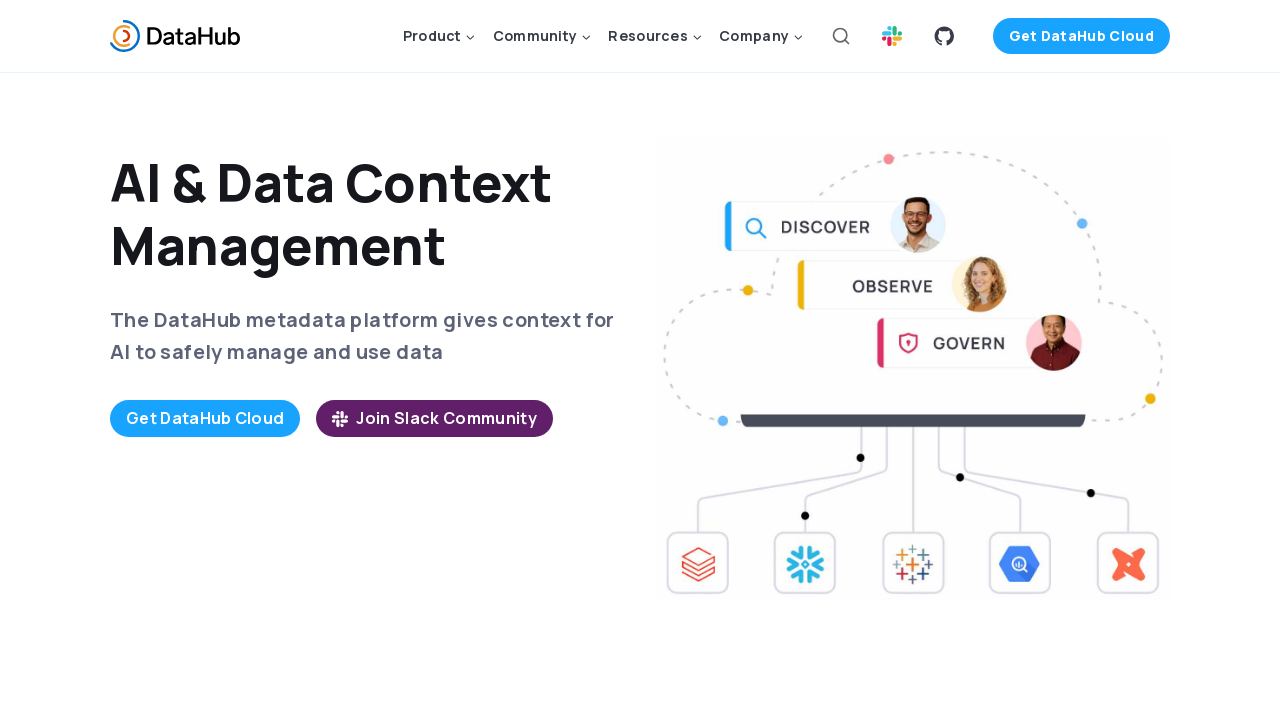

Located the main h1 heading element
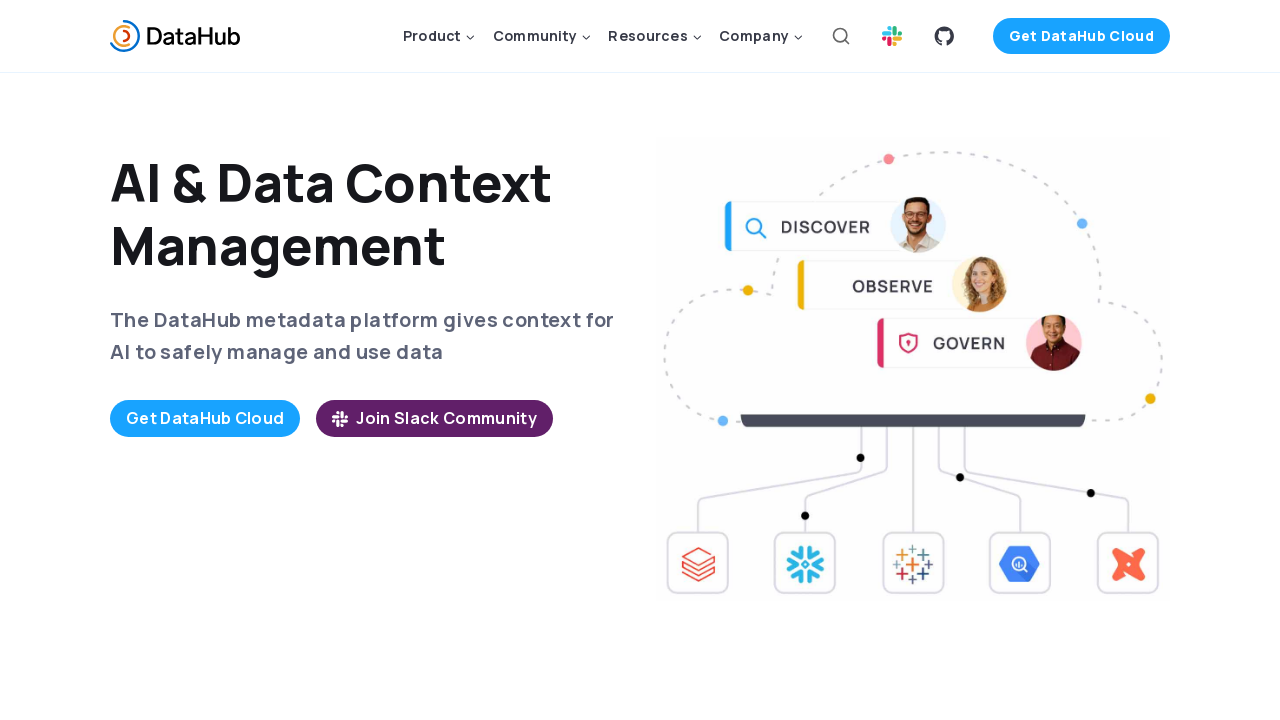

Main heading element is now visible
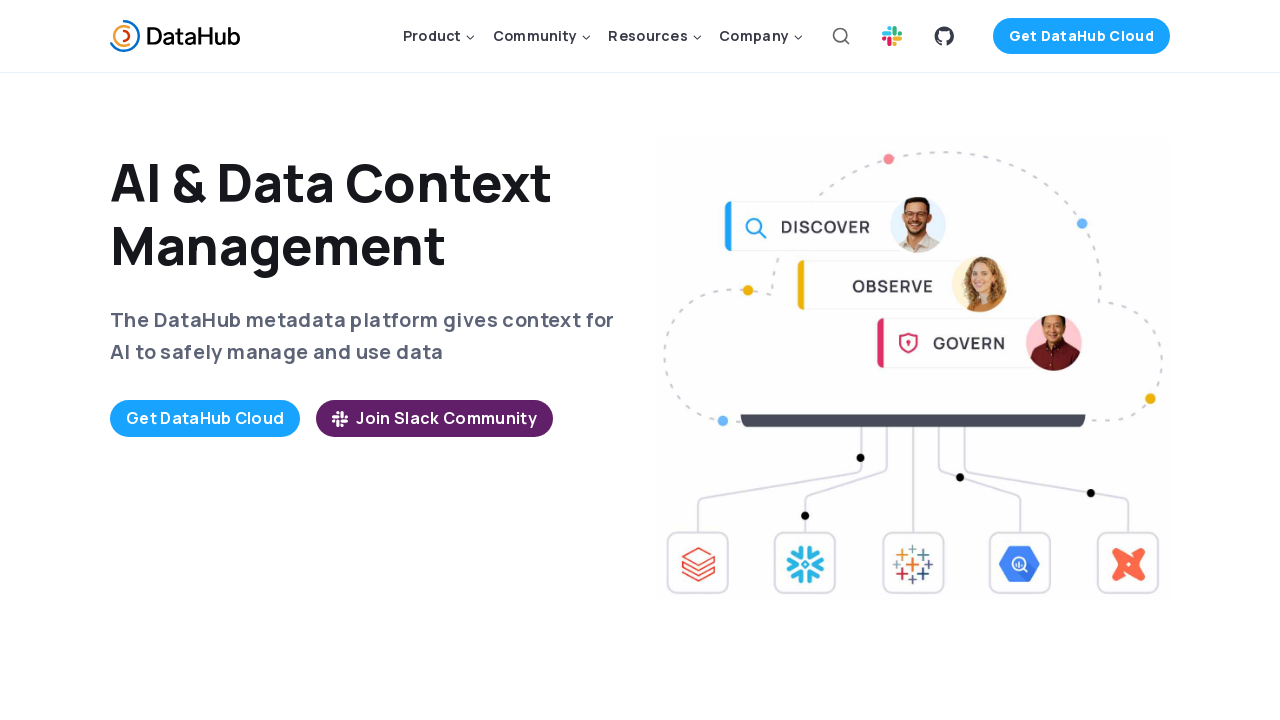

Retrieved heading text content: 'AI & Data Context Management'
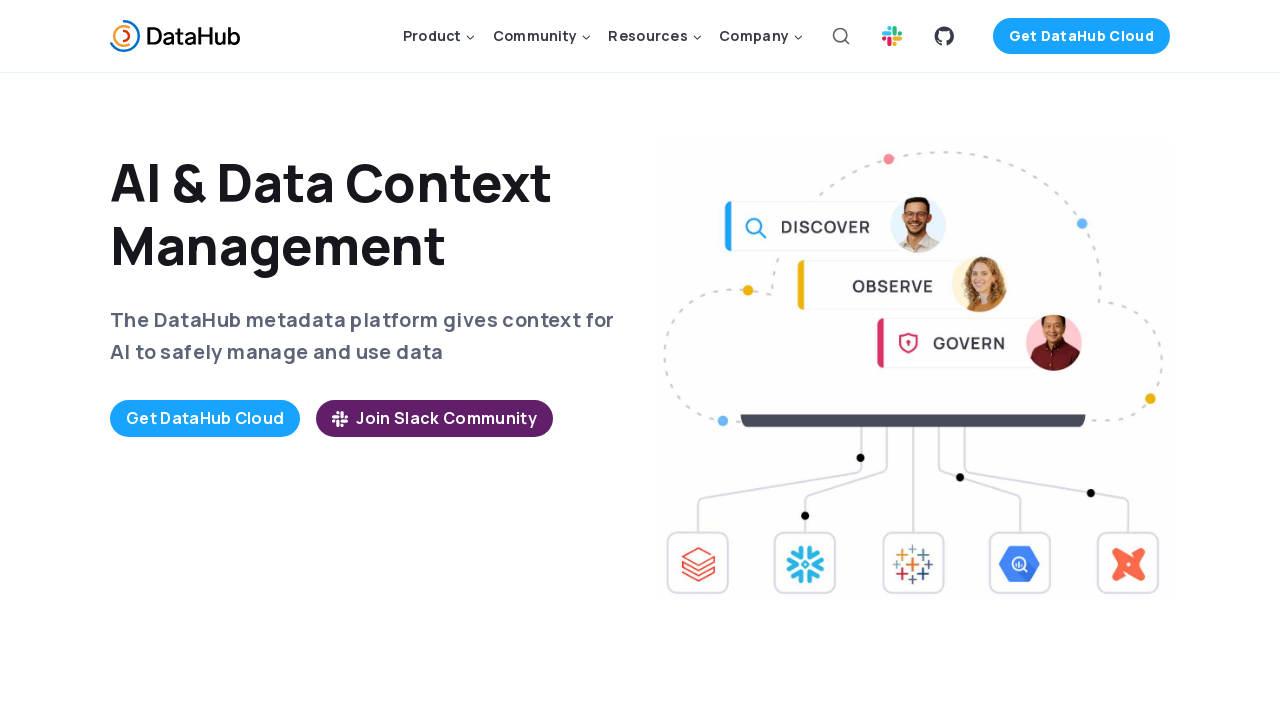

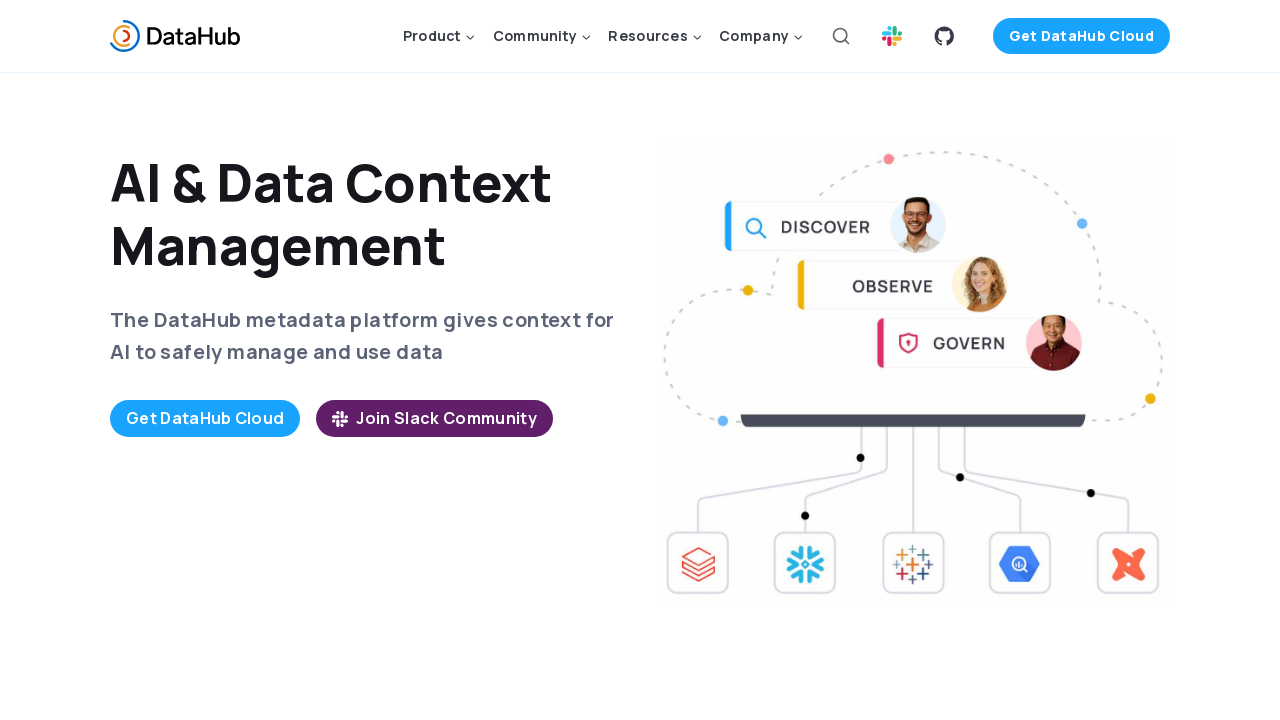